Tests drag and drop using click-hold-move-release sequence to verify element can be dragged to target

Starting URL: https://demoqa.com/droppable

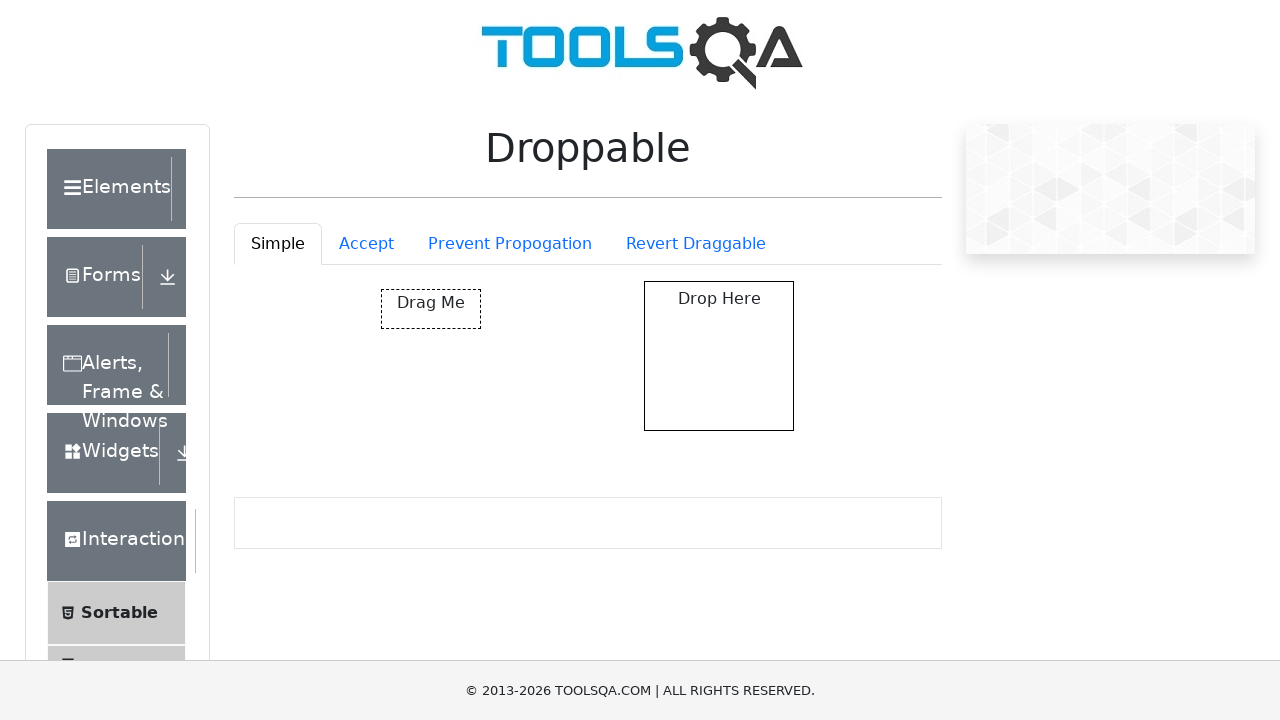

Waited for draggable element to be visible
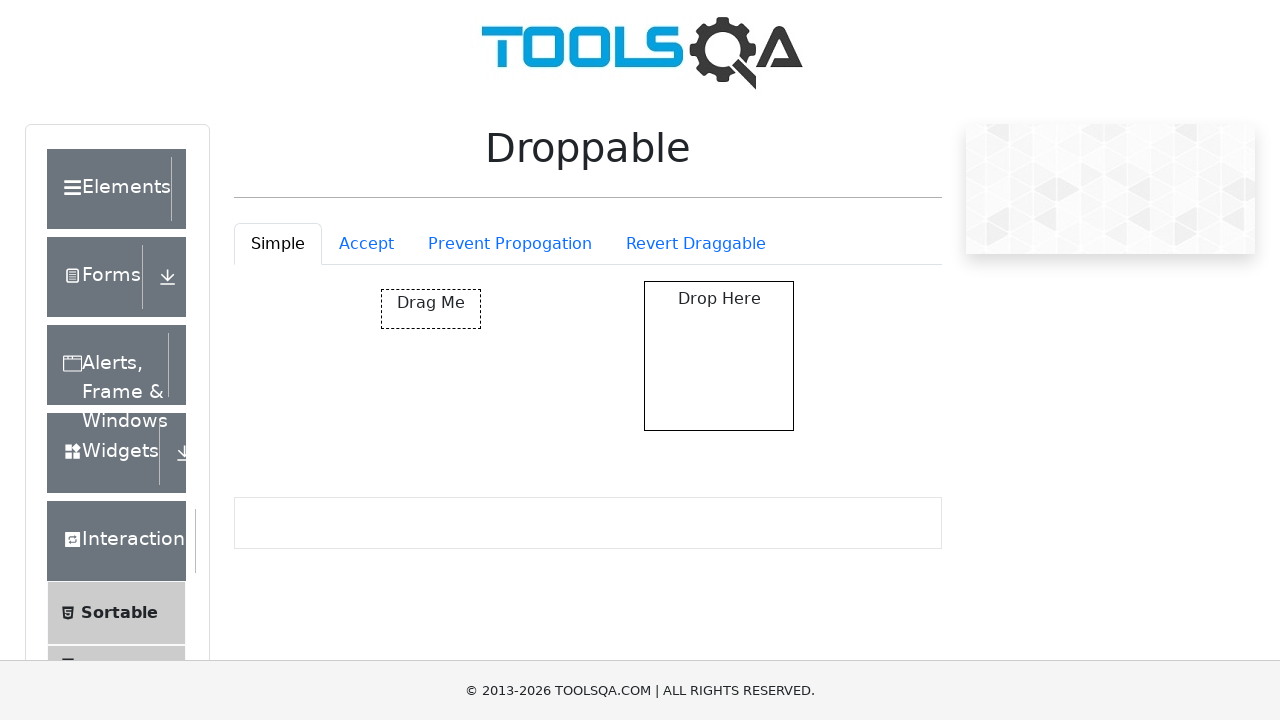

Located droppable target element
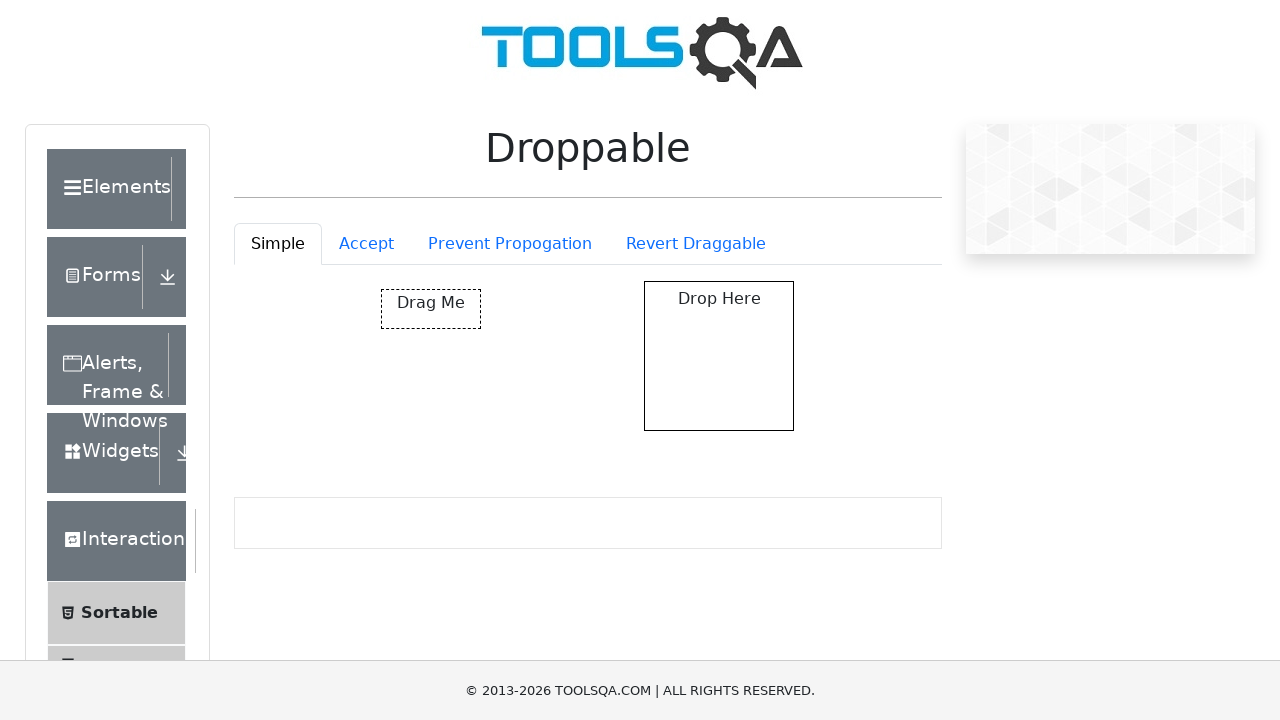

Dragged source element to target element at (719, 356)
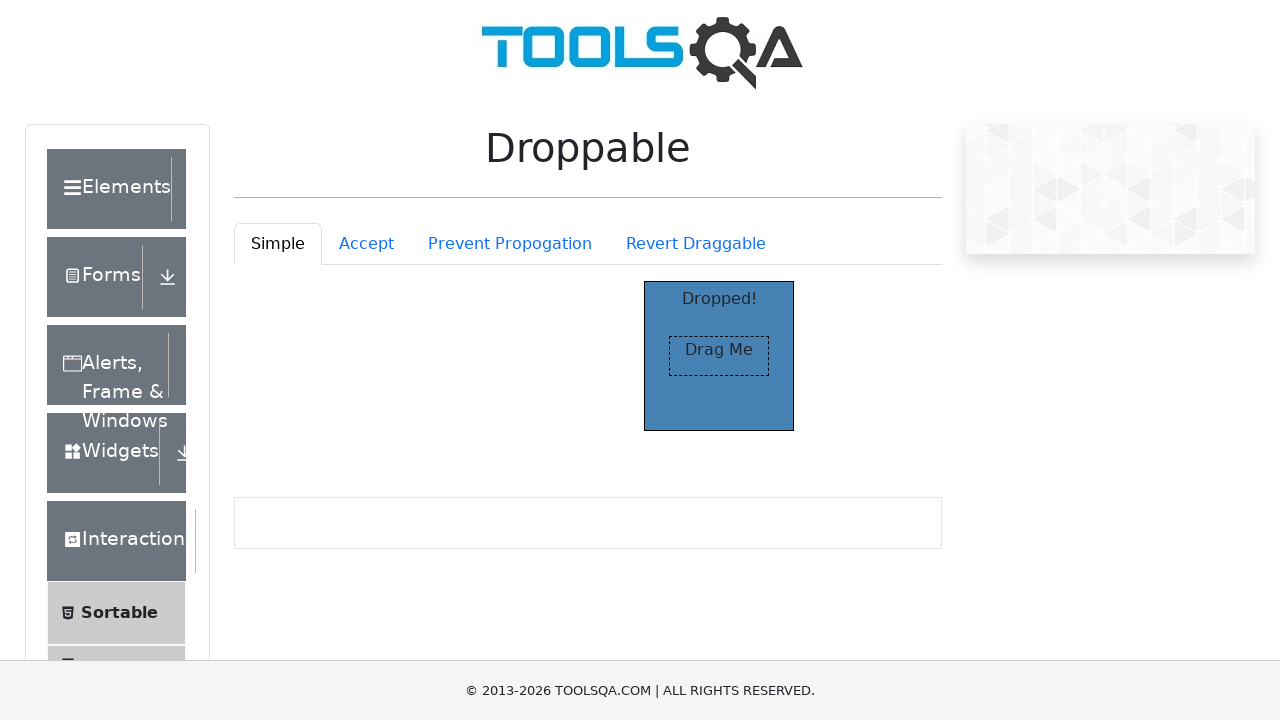

Waited for 'Dropped!' message to appear
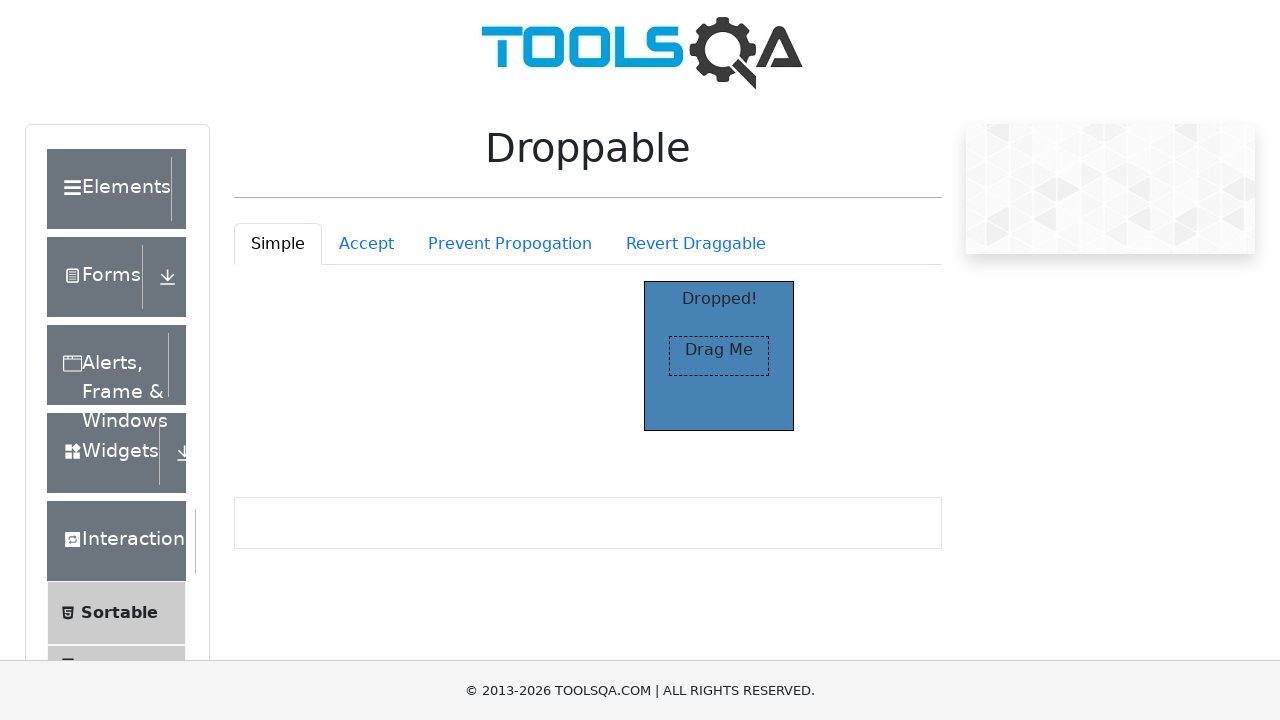

Verified 'Dropped!' message is visible
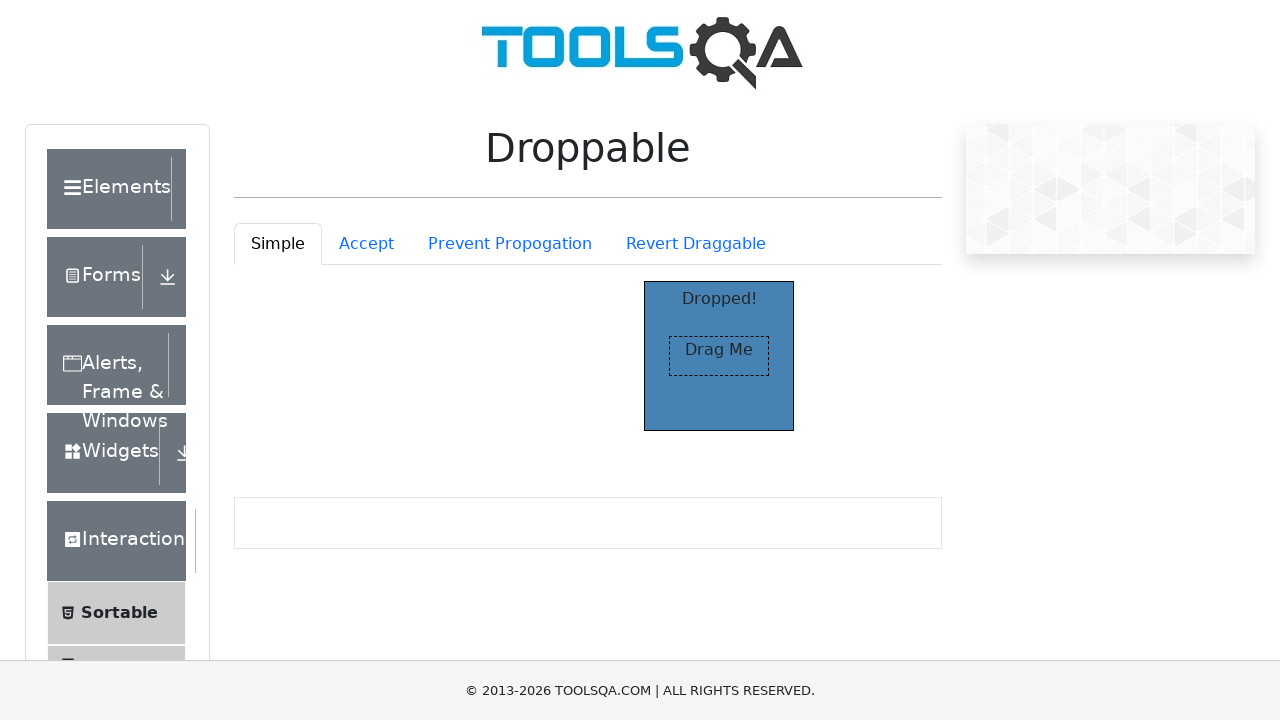

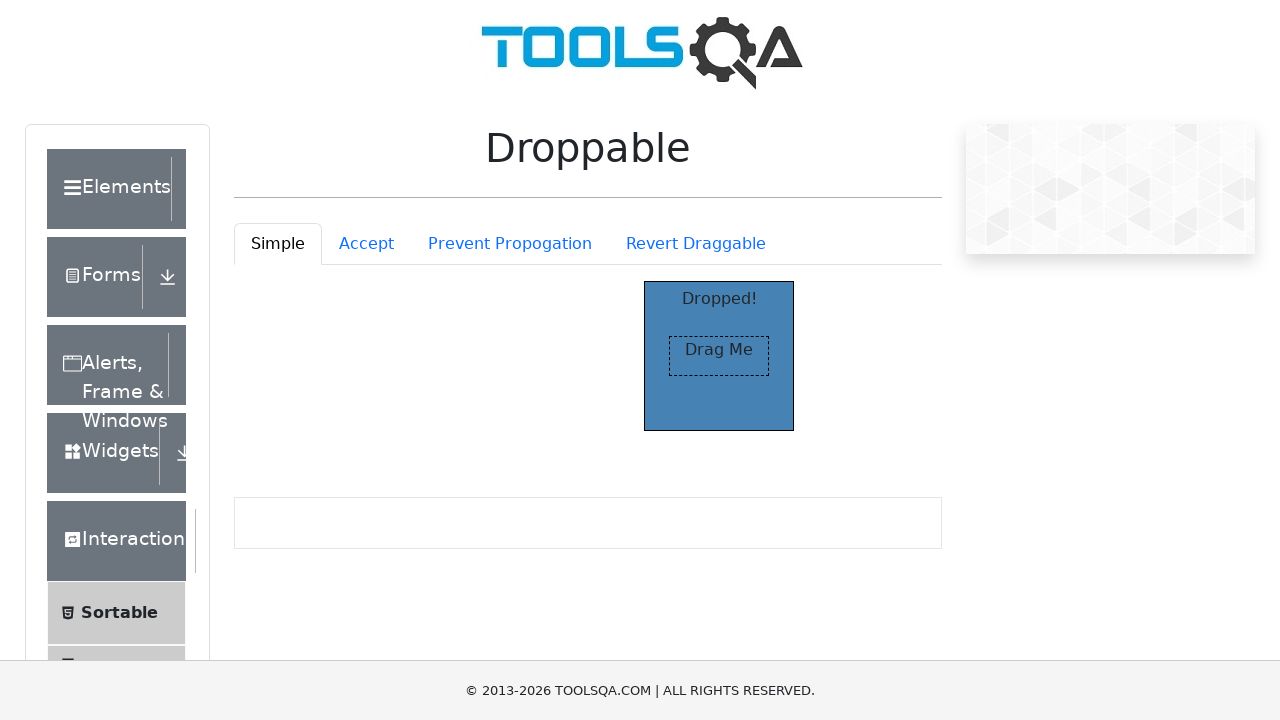